Clicks on the Submit New Language link in the footer and verifies navigation

Starting URL: https://www.99-bottles-of-beer.net/

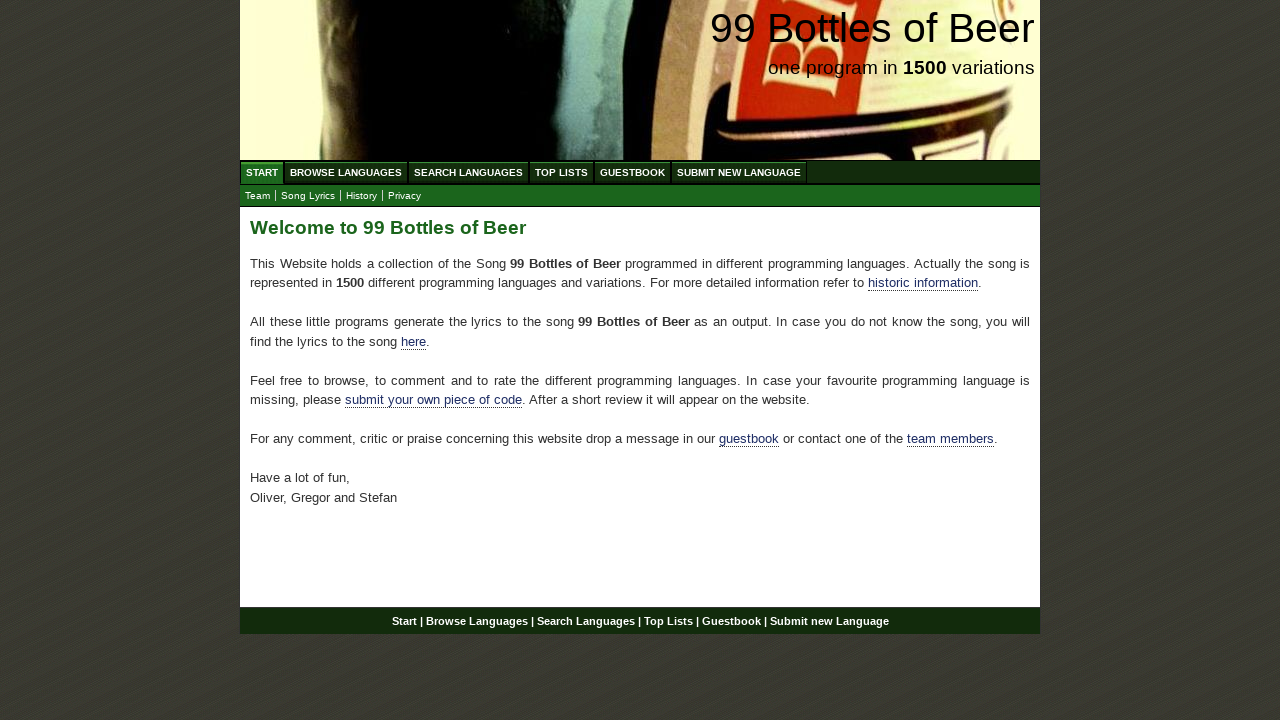

Clicked on Submit New Language link in footer at (829, 621) on xpath=//div[@id='footer']//a[@href='/submitnewlanguage.html']
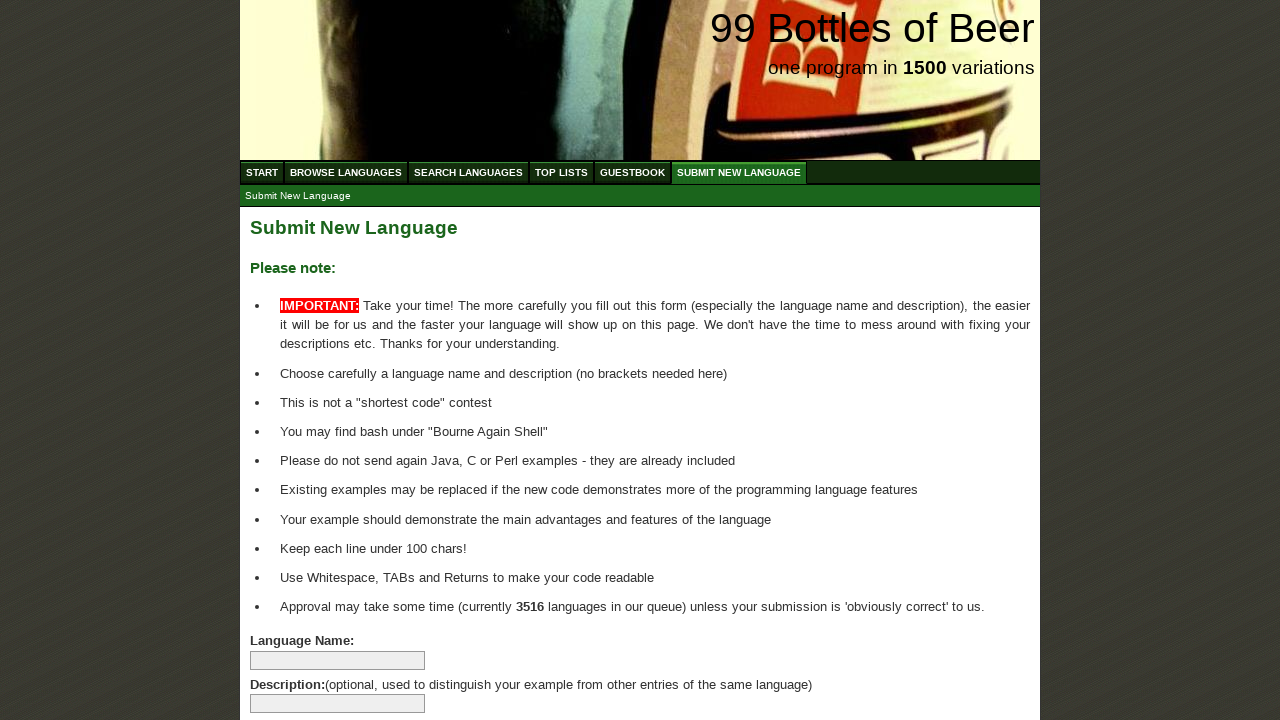

Verified navigation to Submit New Language page
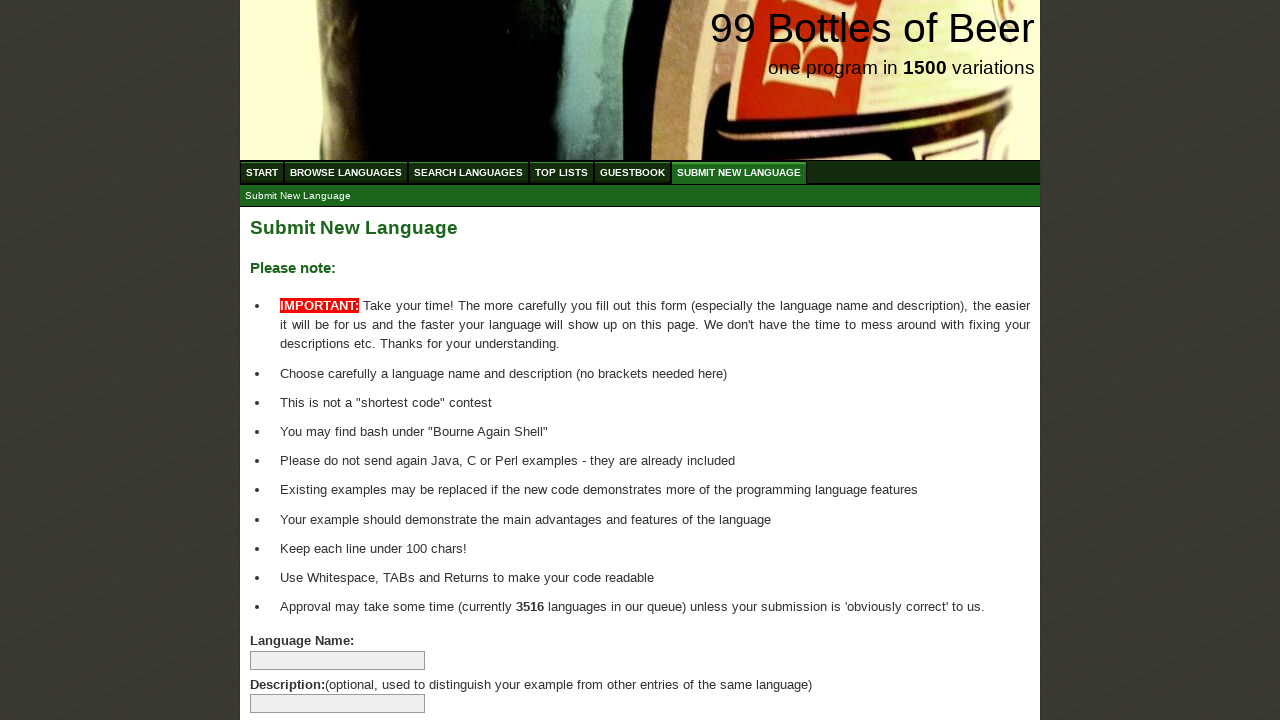

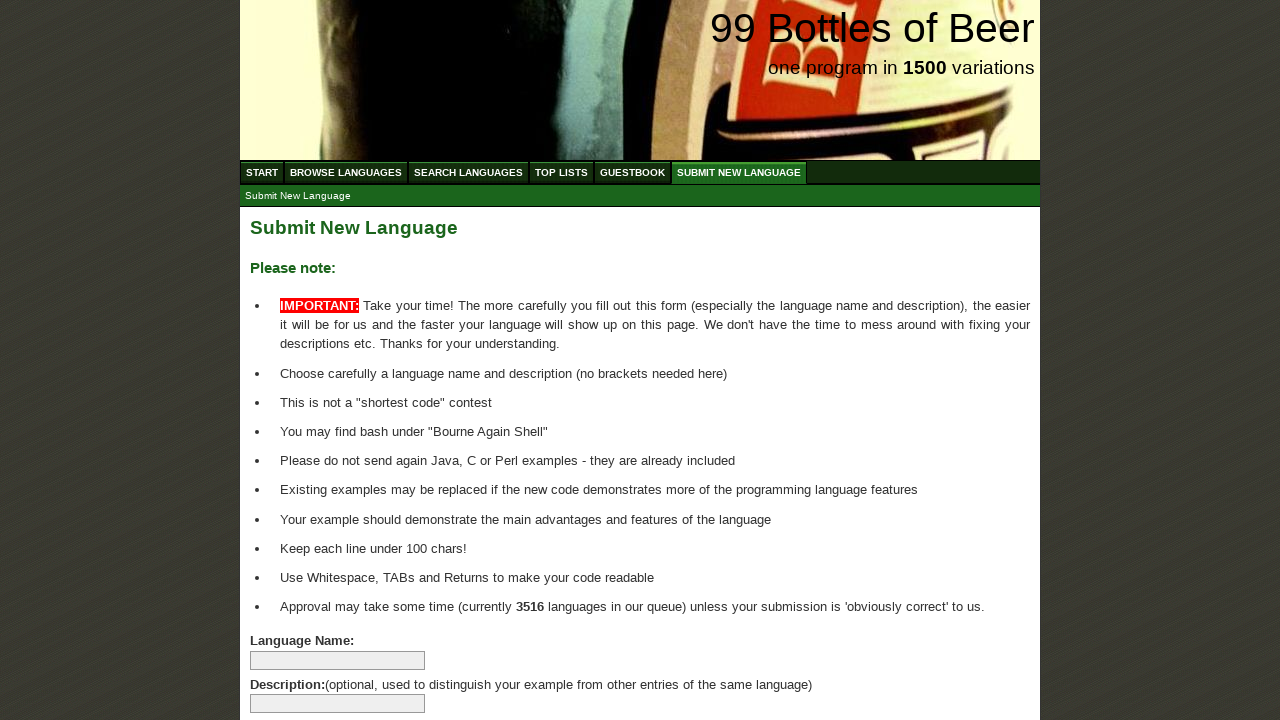